Tests checkbox functionality by clicking the Senior Citizen Discount checkbox, then tests passenger selection by opening the passenger dropdown, incrementing adult count 4 times, and closing the dropdown.

Starting URL: https://rahulshettyacademy.com/dropdownsPractise/

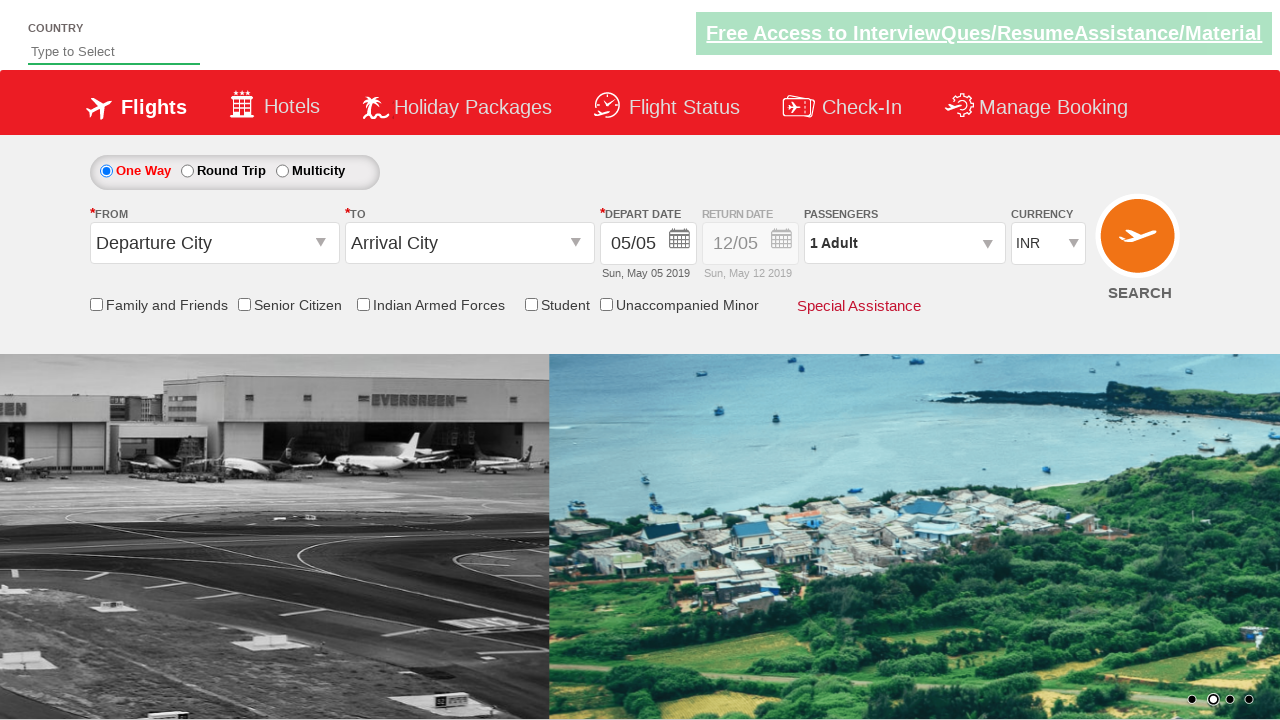

Clicked Senior Citizen Discount checkbox at (244, 304) on input[id*='SeniorCitizenDiscount']
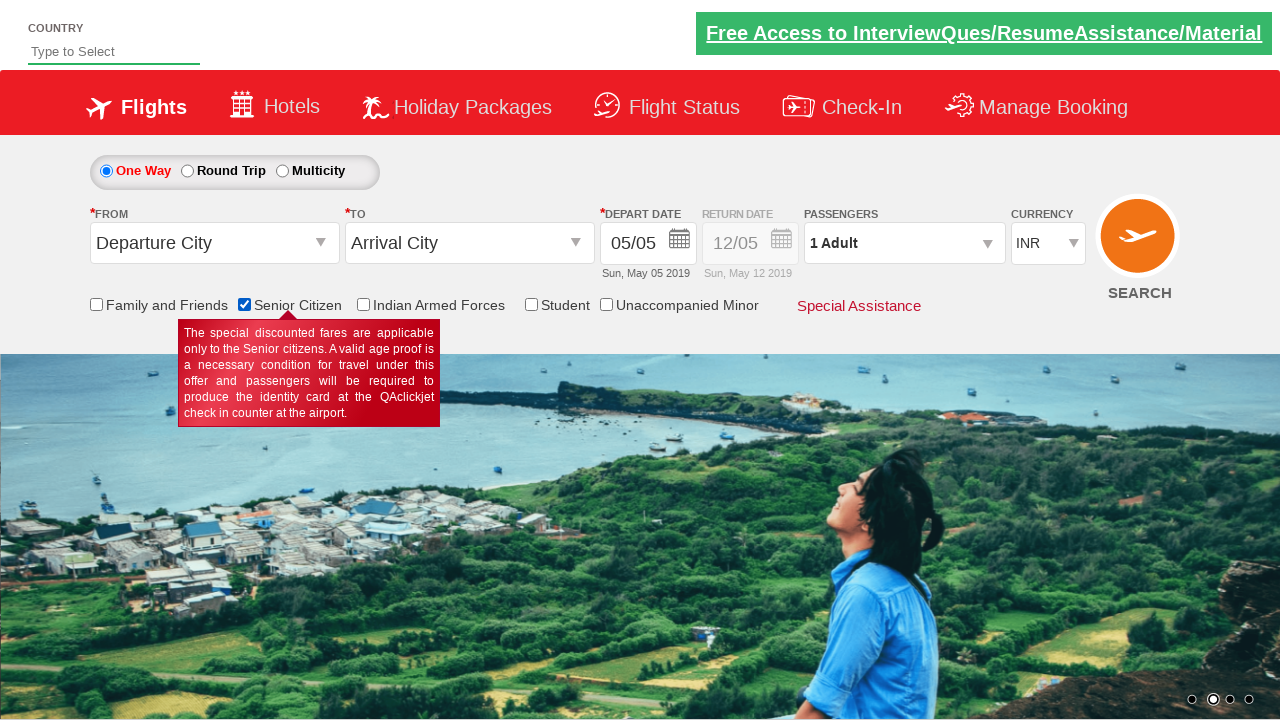

Clicked passenger info dropdown to open it at (904, 243) on #divpaxinfo
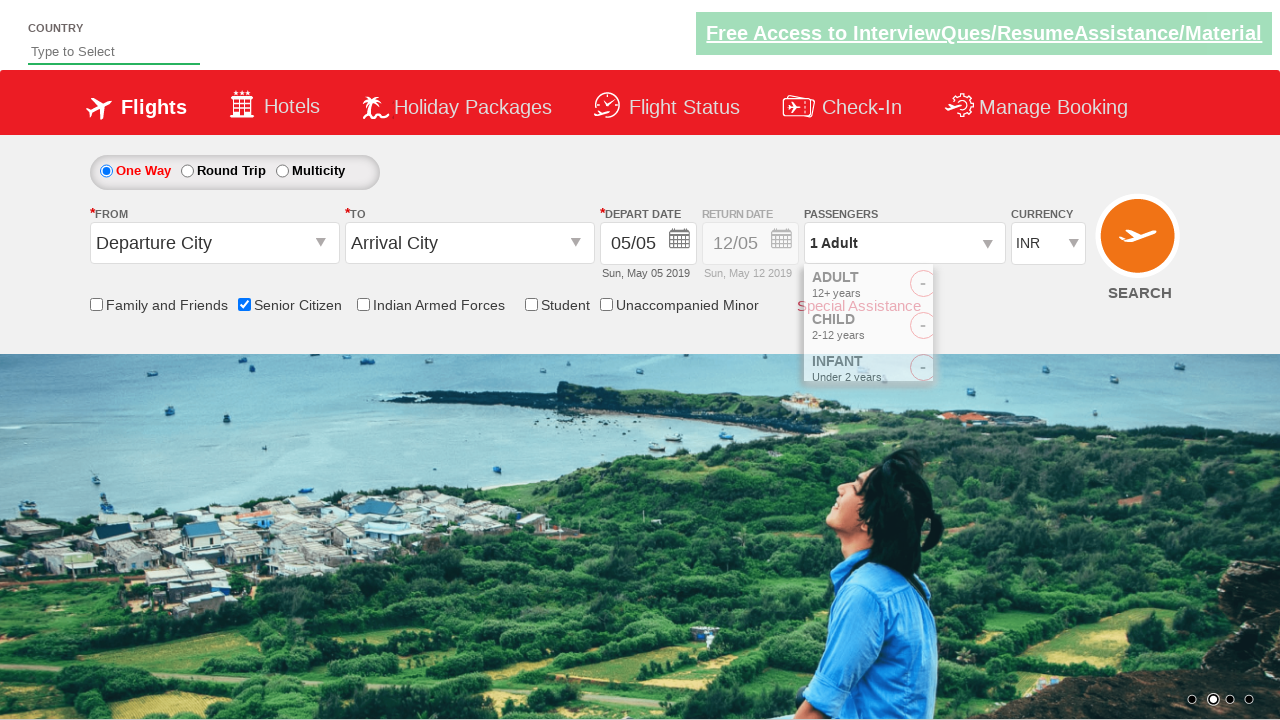

Waited for increment adult button to be visible
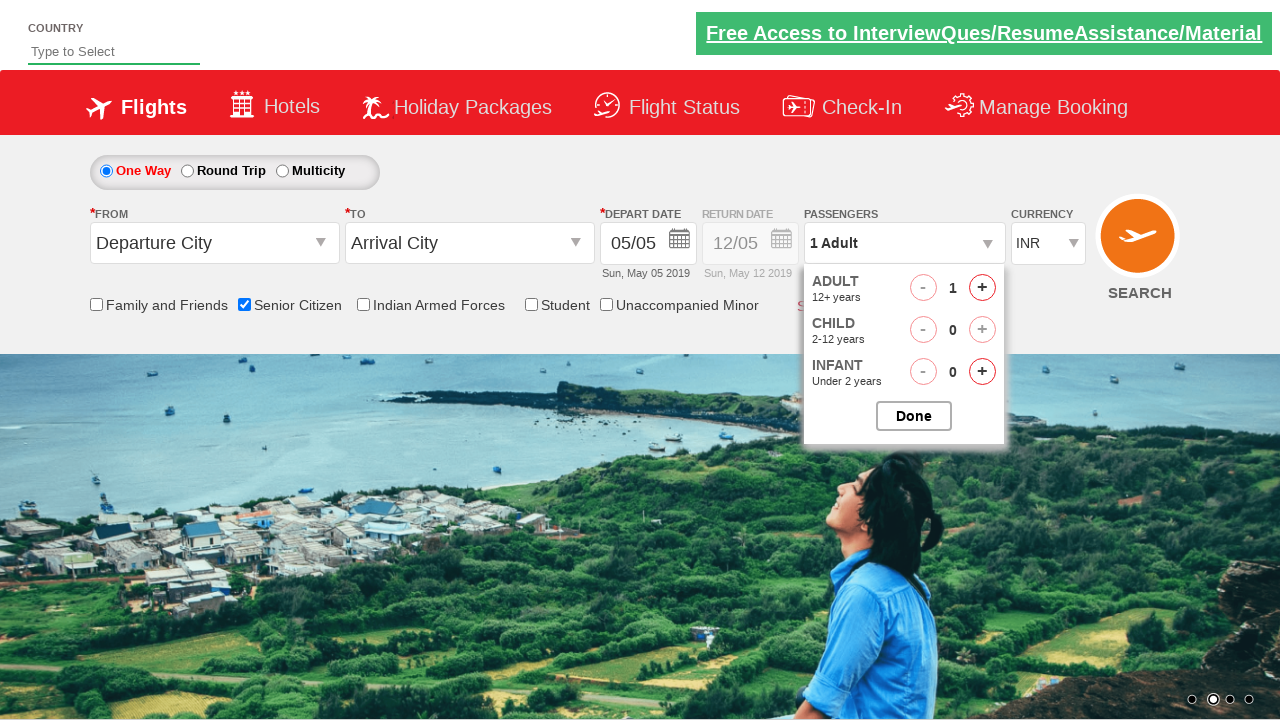

Incremented adult passenger count (iteration 1 of 4) at (982, 288) on #hrefIncAdt
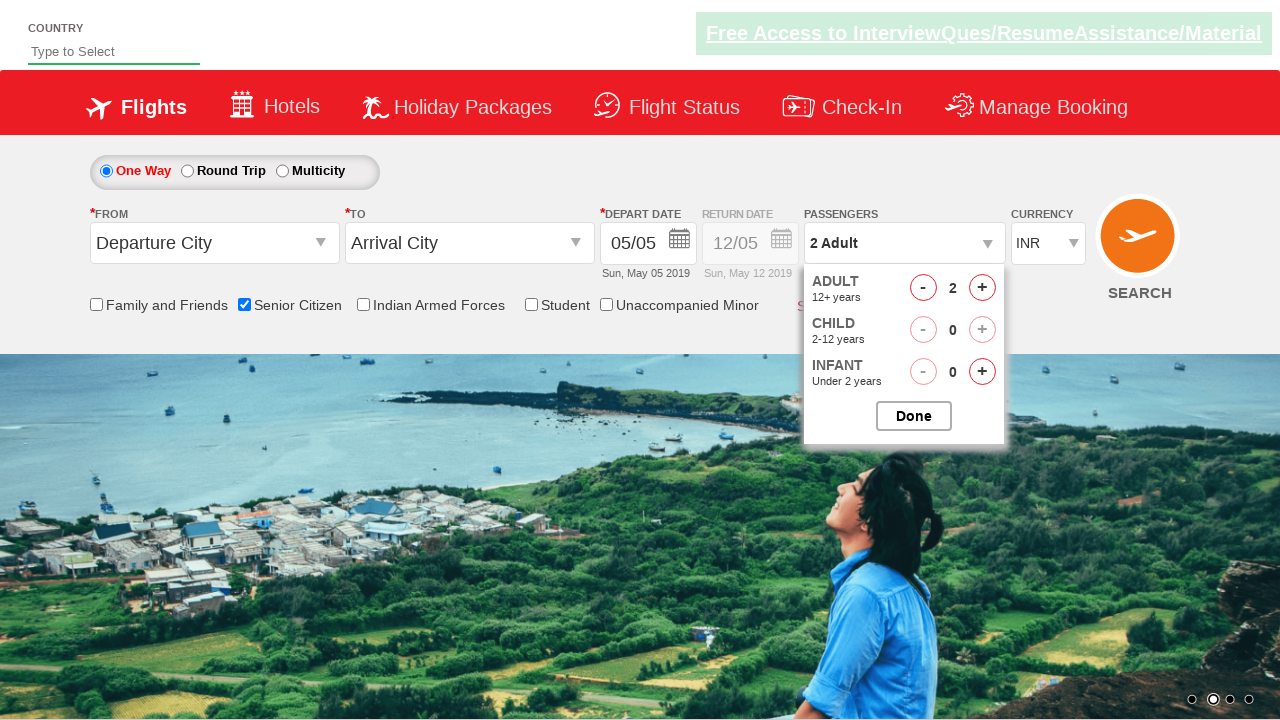

Incremented adult passenger count (iteration 2 of 4) at (982, 288) on #hrefIncAdt
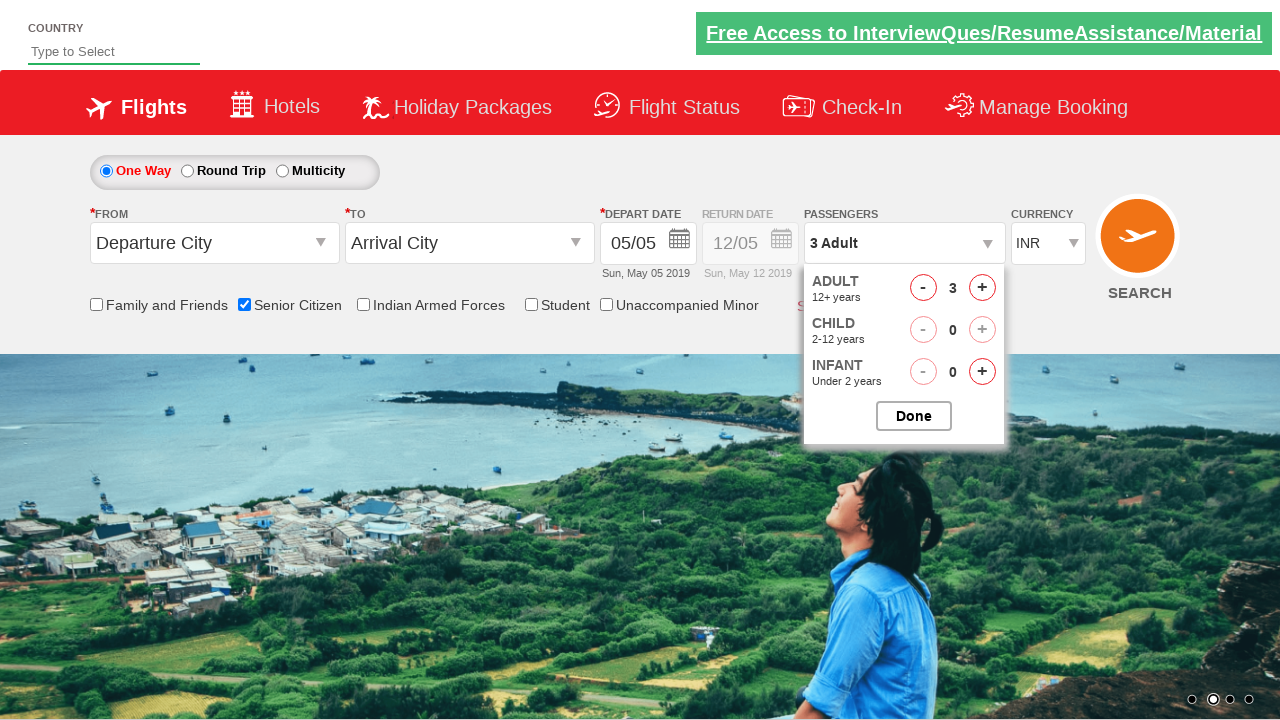

Incremented adult passenger count (iteration 3 of 4) at (982, 288) on #hrefIncAdt
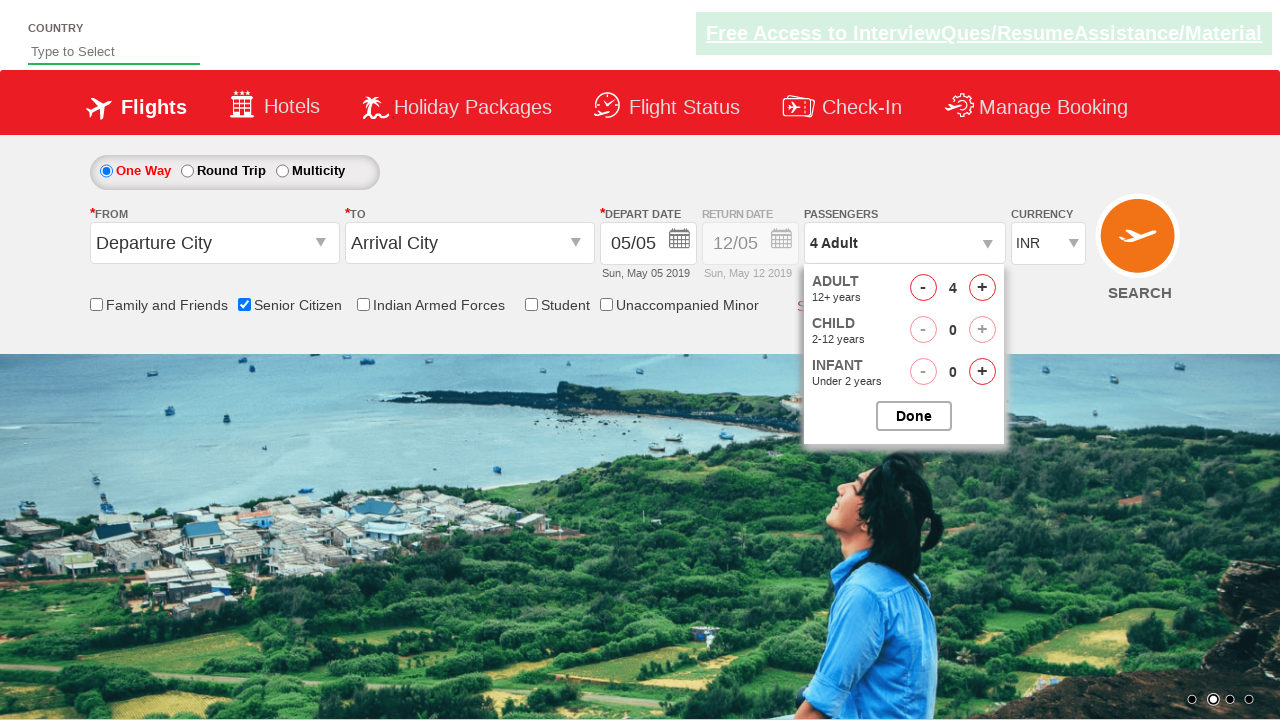

Incremented adult passenger count (iteration 4 of 4) at (982, 288) on #hrefIncAdt
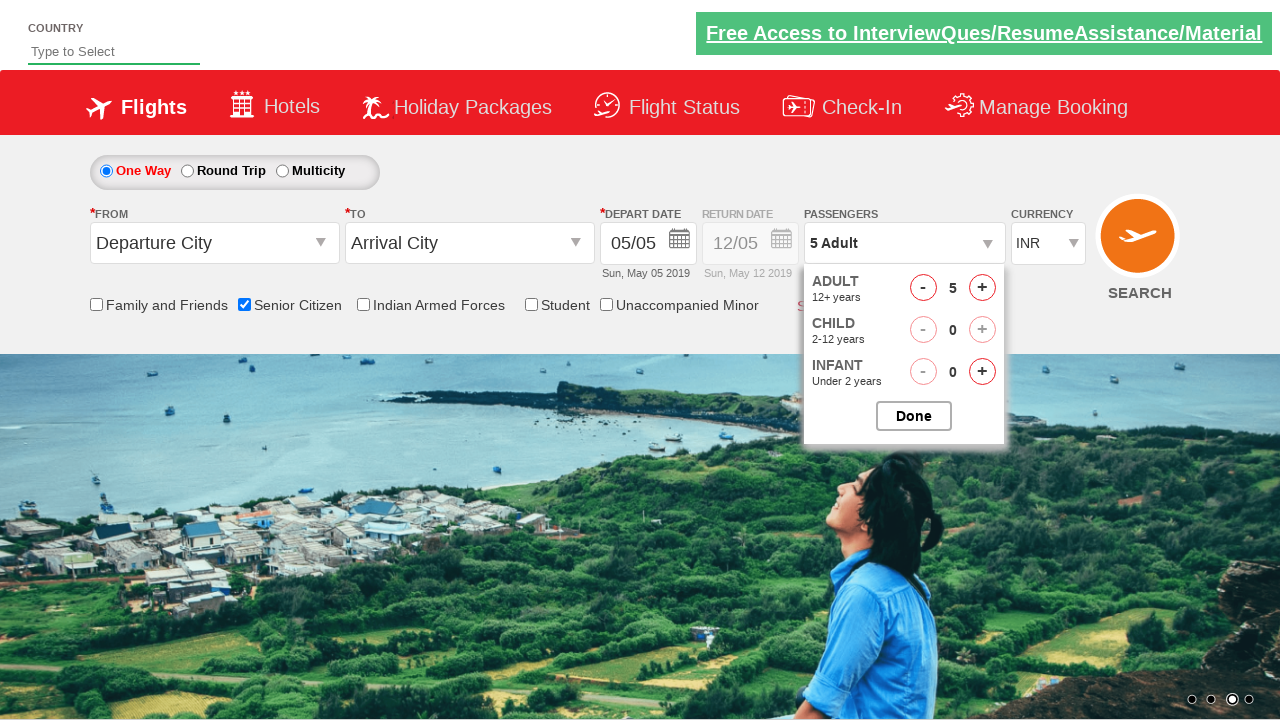

Clicked button to close passenger selection dropdown at (914, 416) on #btnclosepaxoption
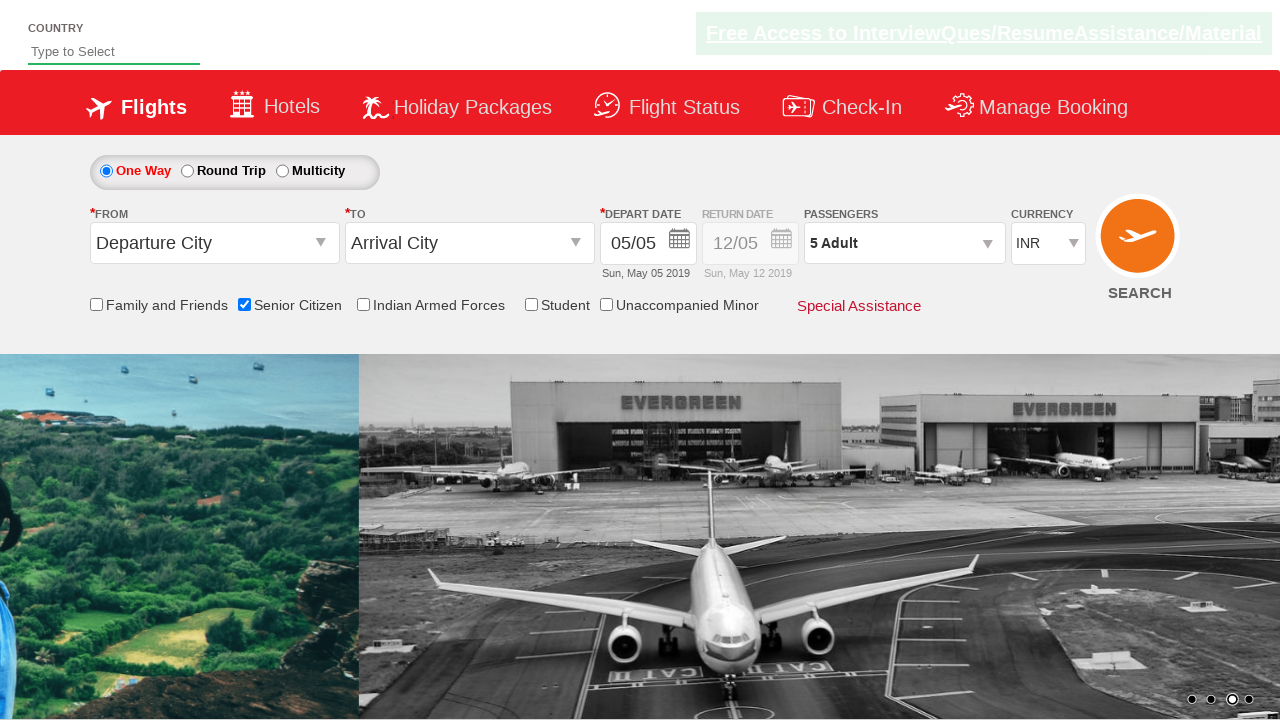

Waited for passenger selection dropdown to close
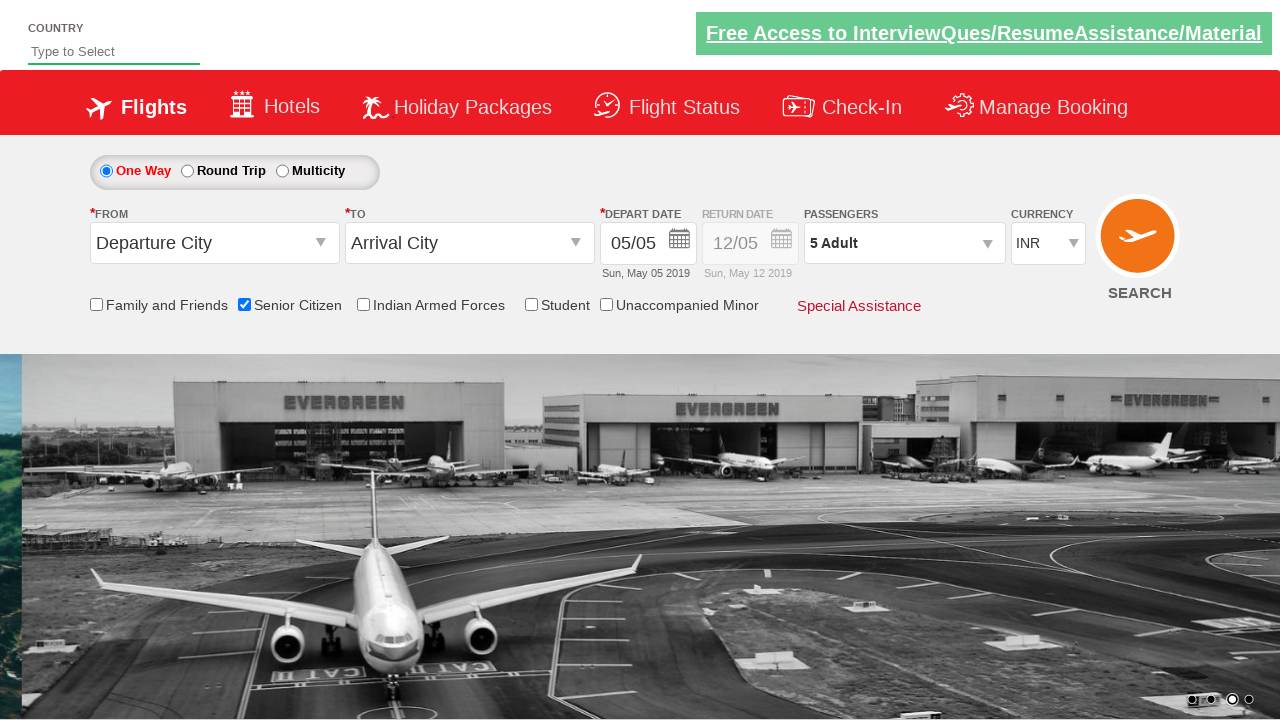

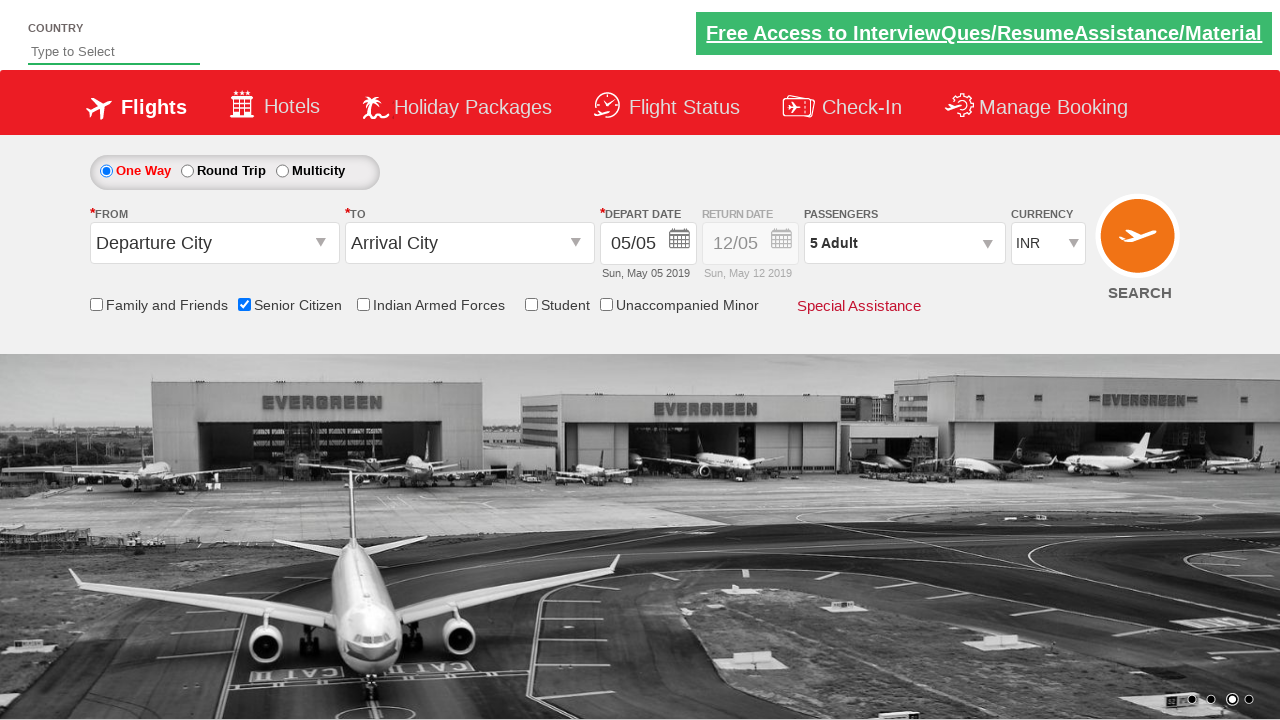